Completes the "Trial of the Stones" puzzle game by solving three riddles: answering the stone riddle, extracting a secret password from the page and using it, then finding and entering the name of the richest merchant based on displayed wealth values.

Starting URL: https://techstepacademy.com/trial-of-the-stones

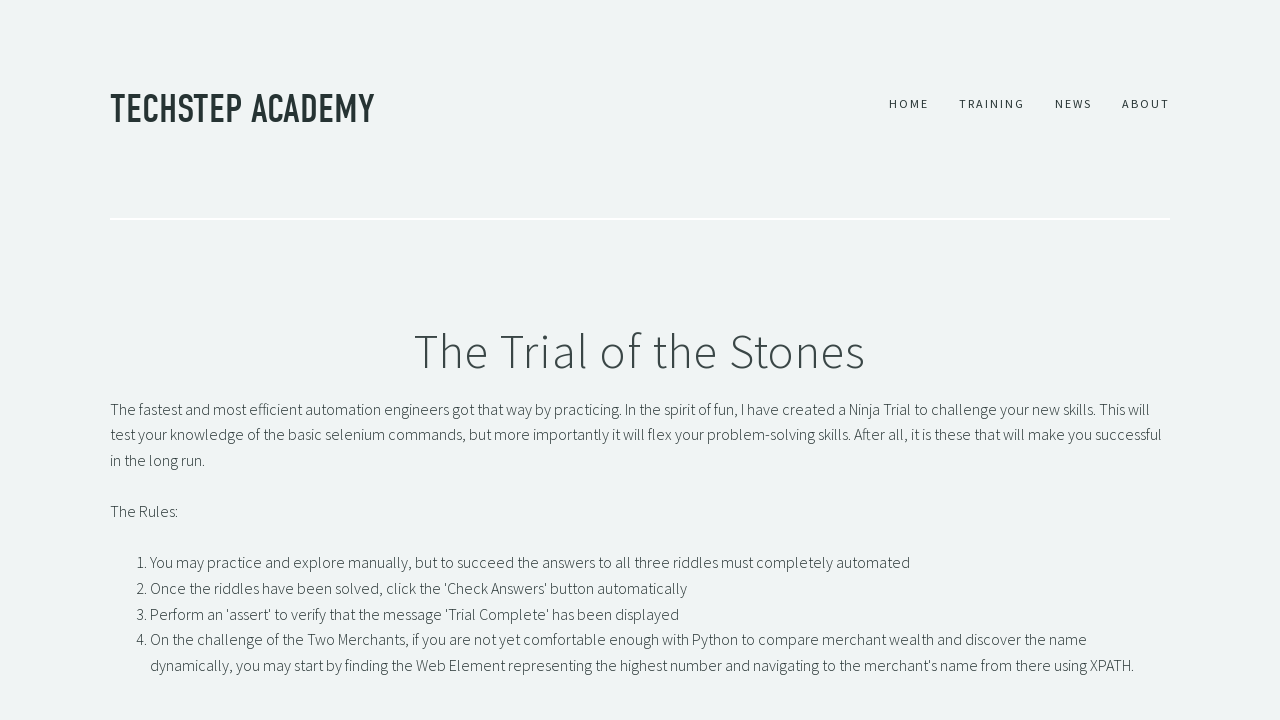

Filled first riddle input with 'rock' answer to the stone riddle on #r1Input
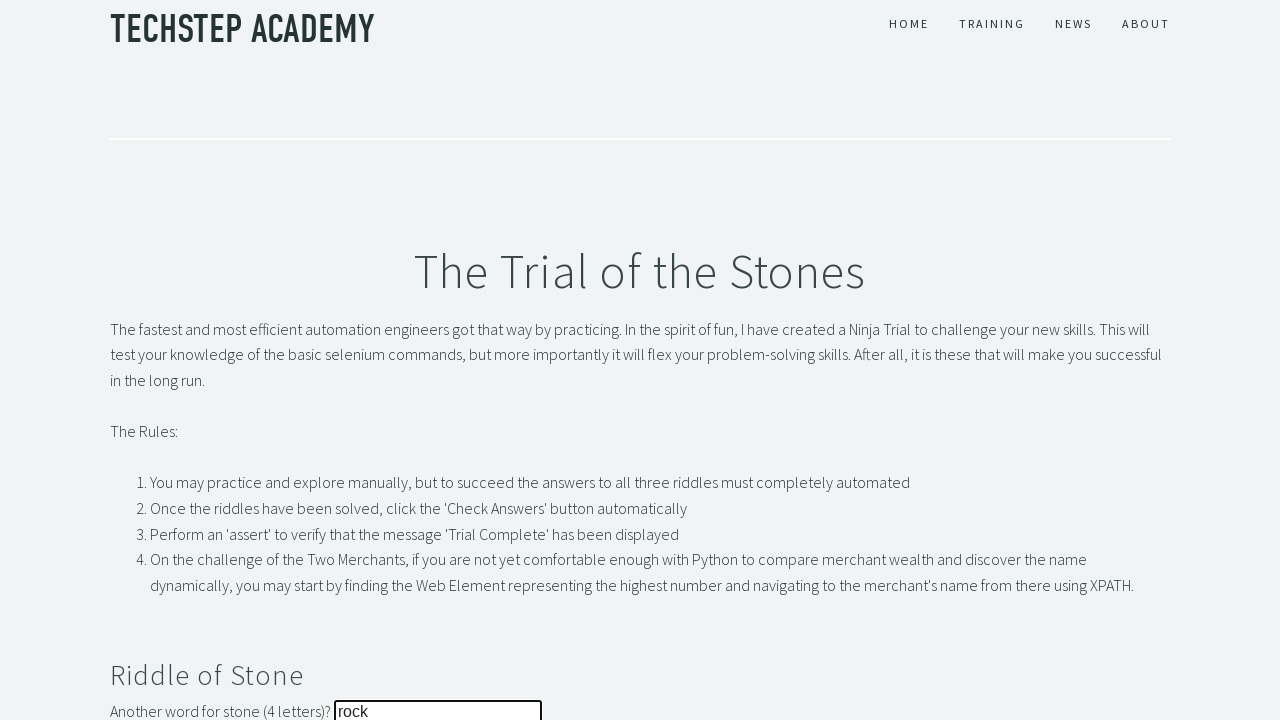

Submitted answer to the stone riddle at (145, 360) on #r1Btn
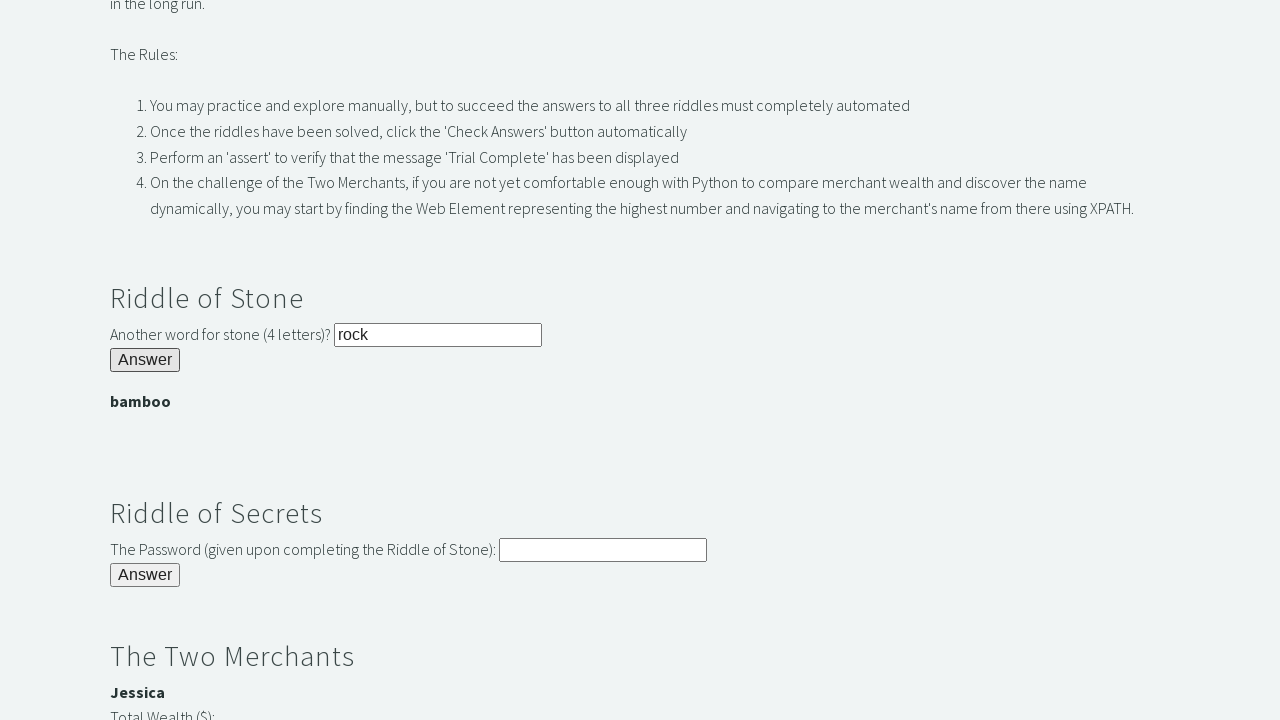

Extracted secret password from banner: bamboo
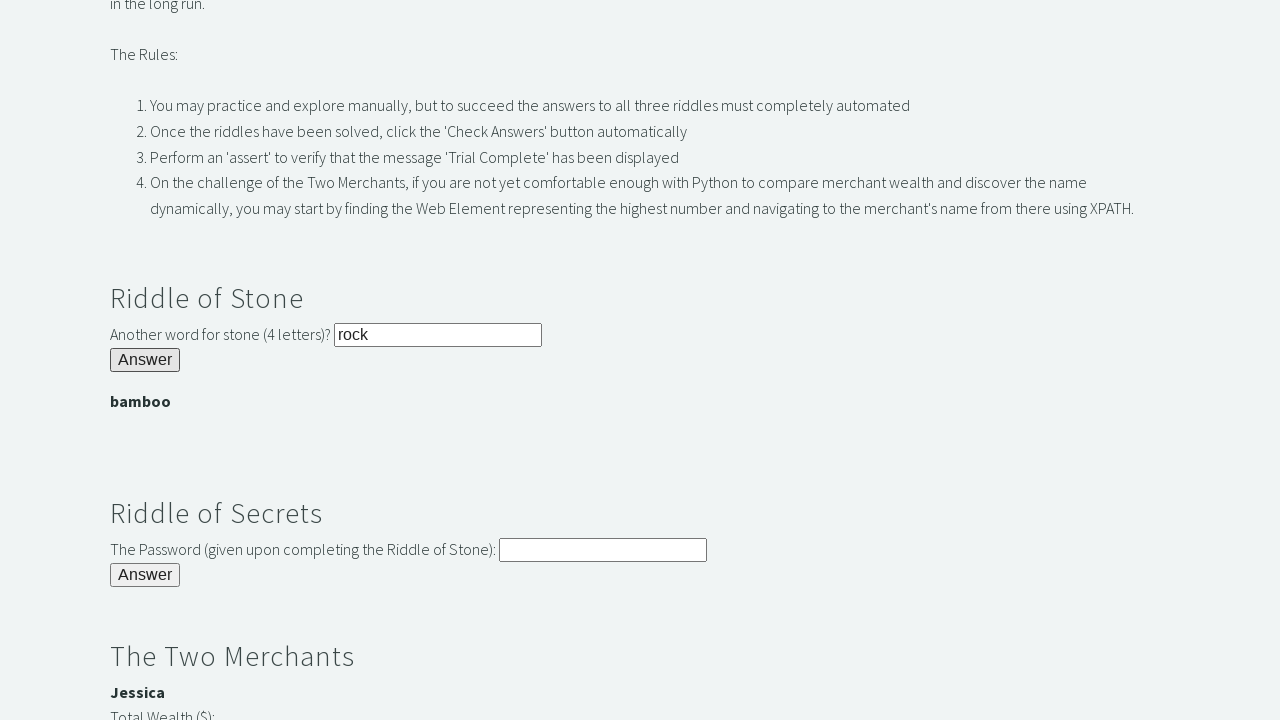

Filled second riddle input with extracted password on #r2Input
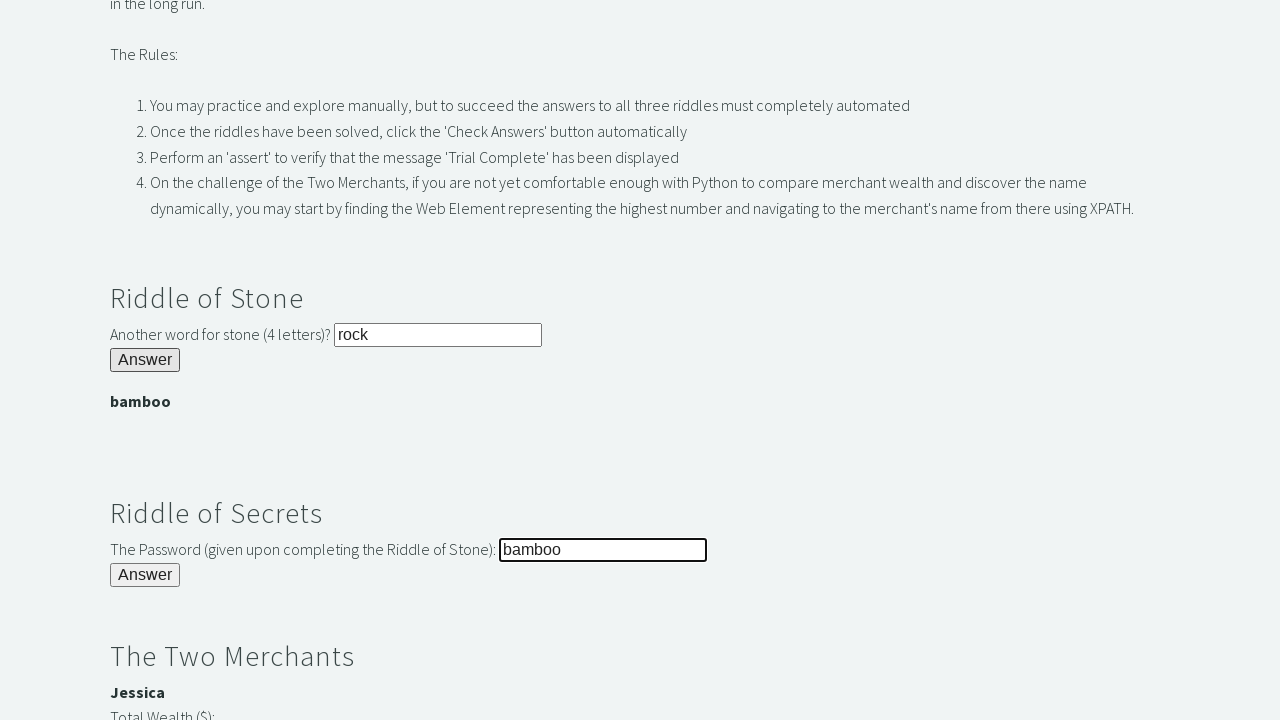

Submitted answer to the password riddle at (145, 575) on #r2Butn
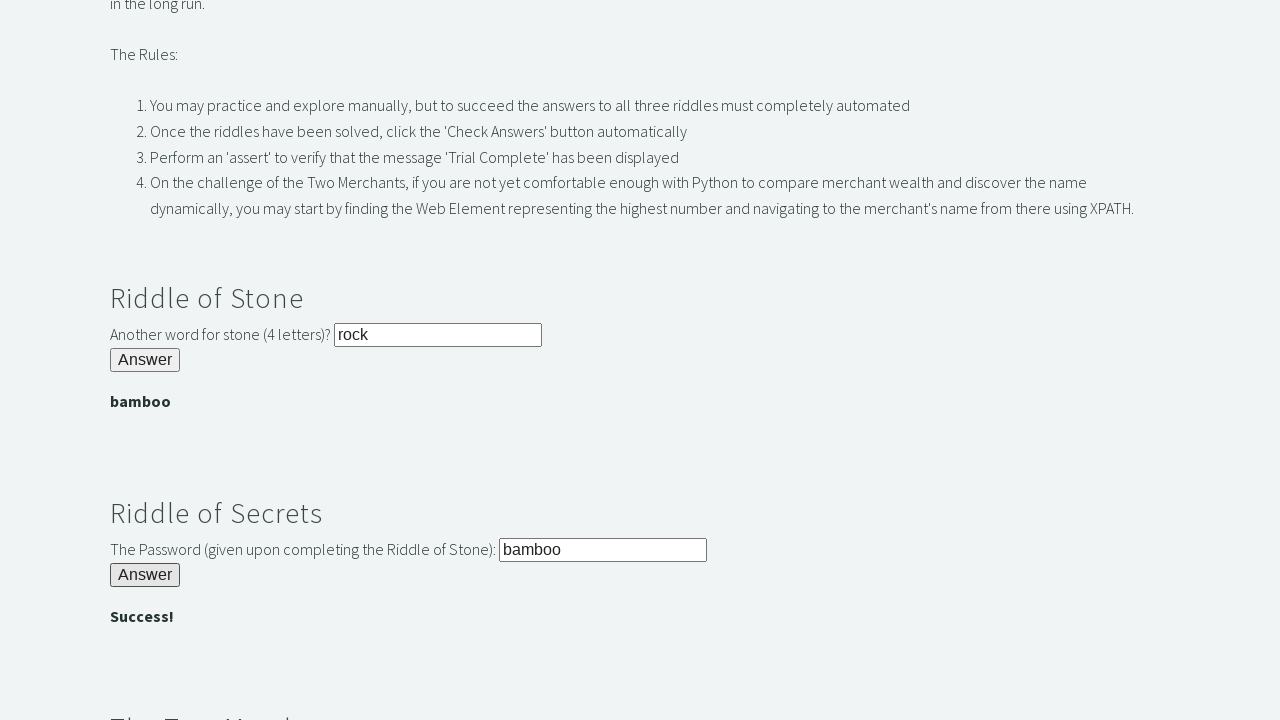

Verified second riddle success banner appeared
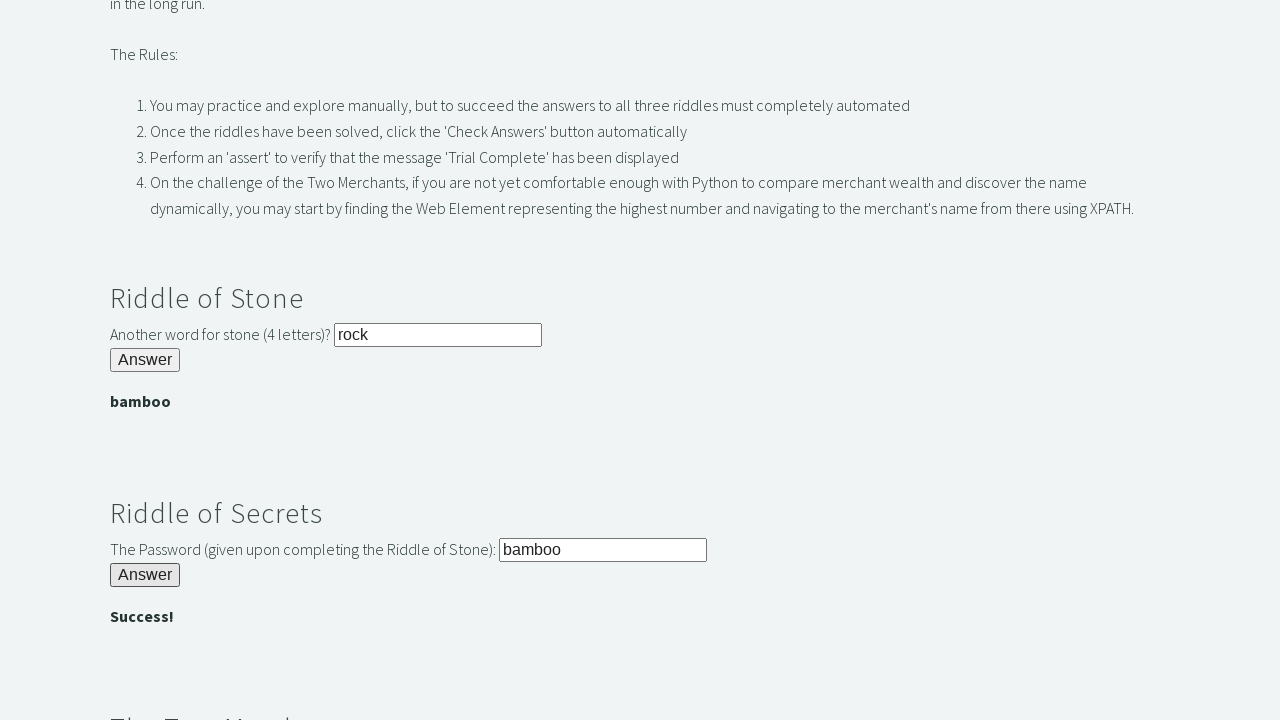

Located all merchant wealth elements
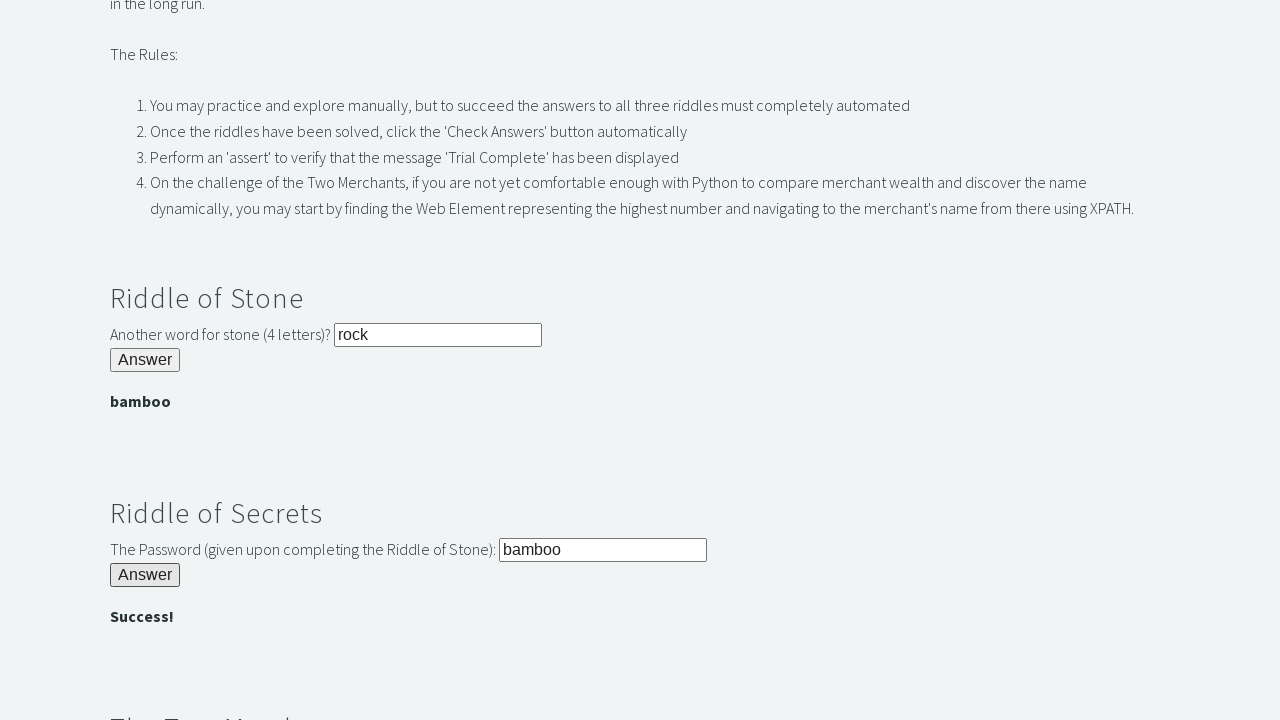

Extracted first merchant name: Jessica
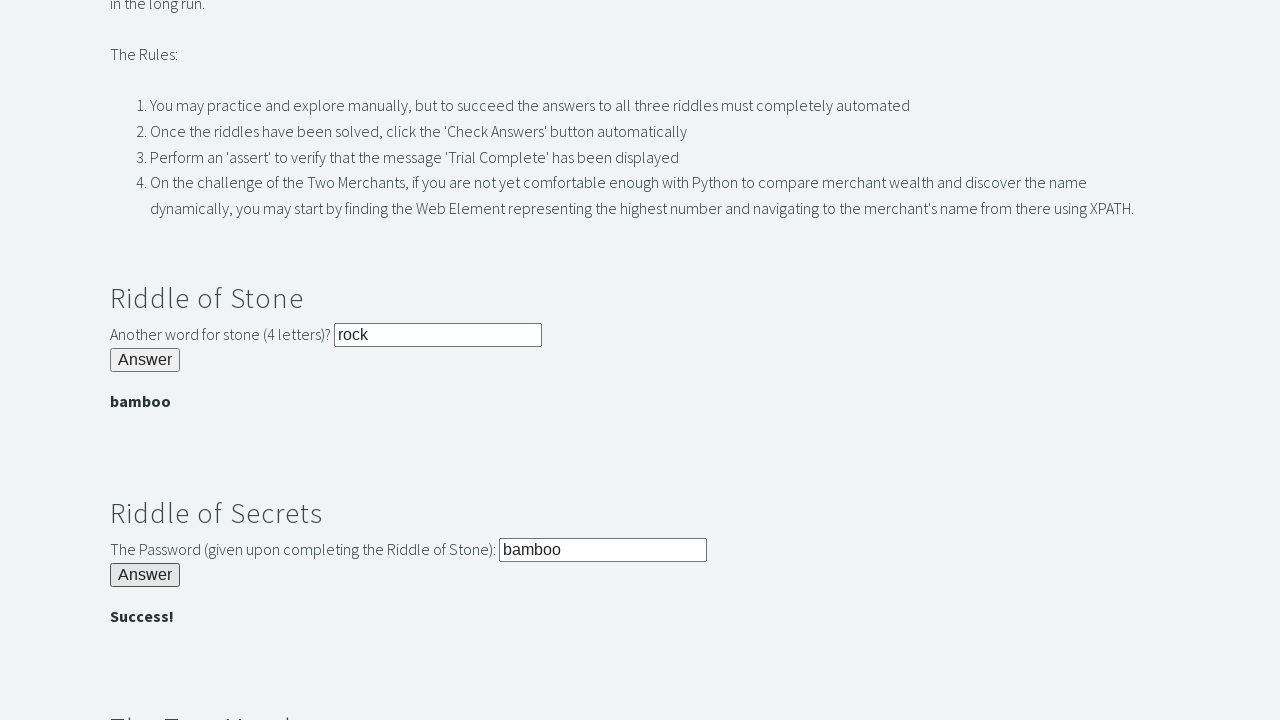

Extracted second merchant name: Bernard
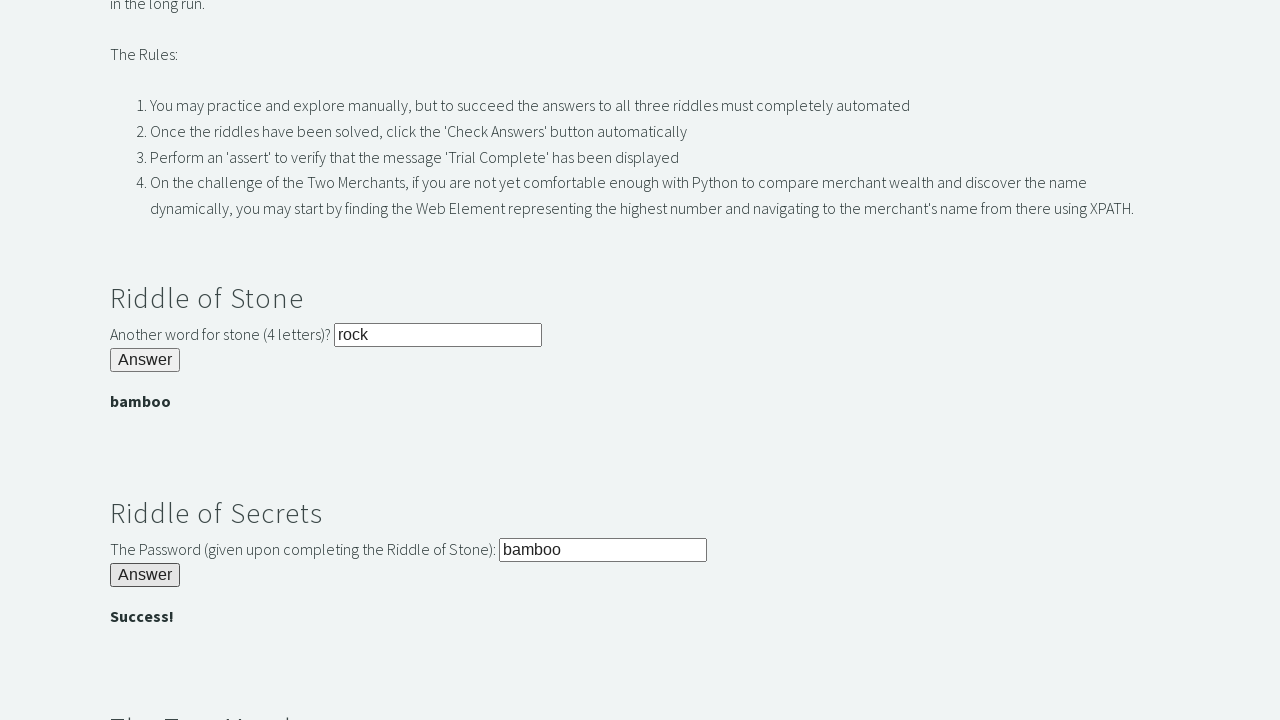

Extracted first merchant wealth: $3000
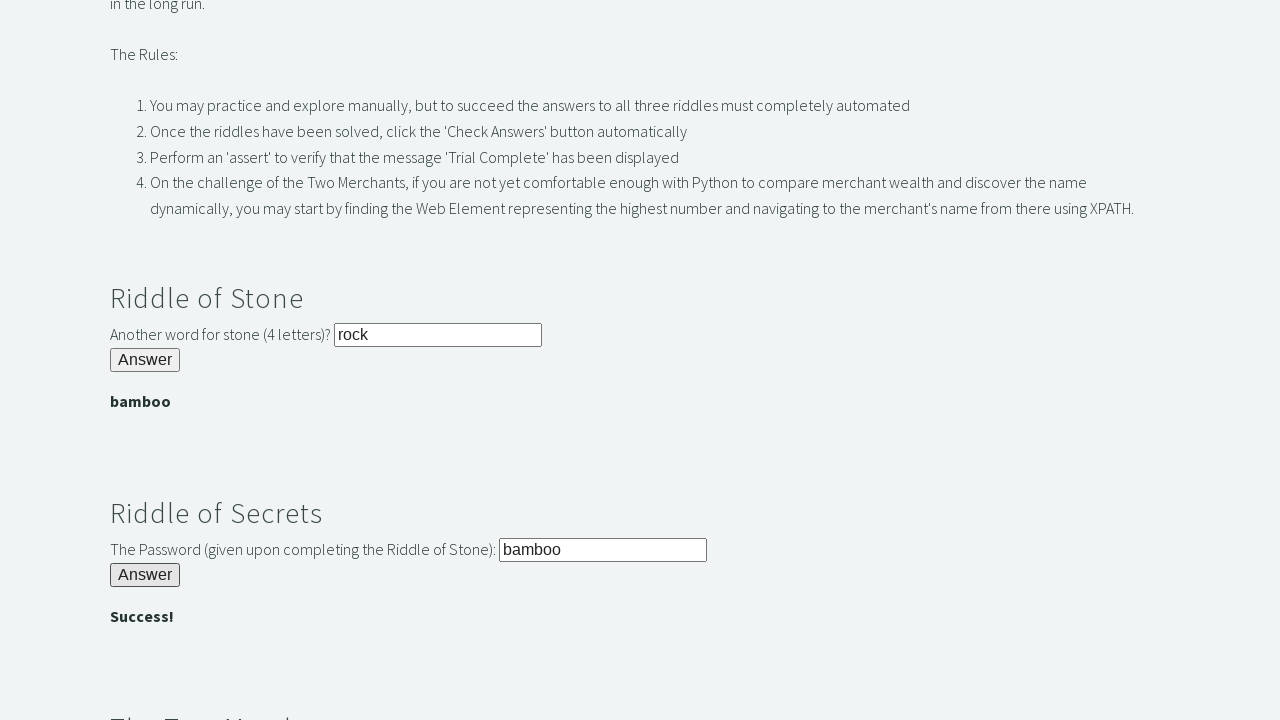

Extracted second merchant wealth: $2000
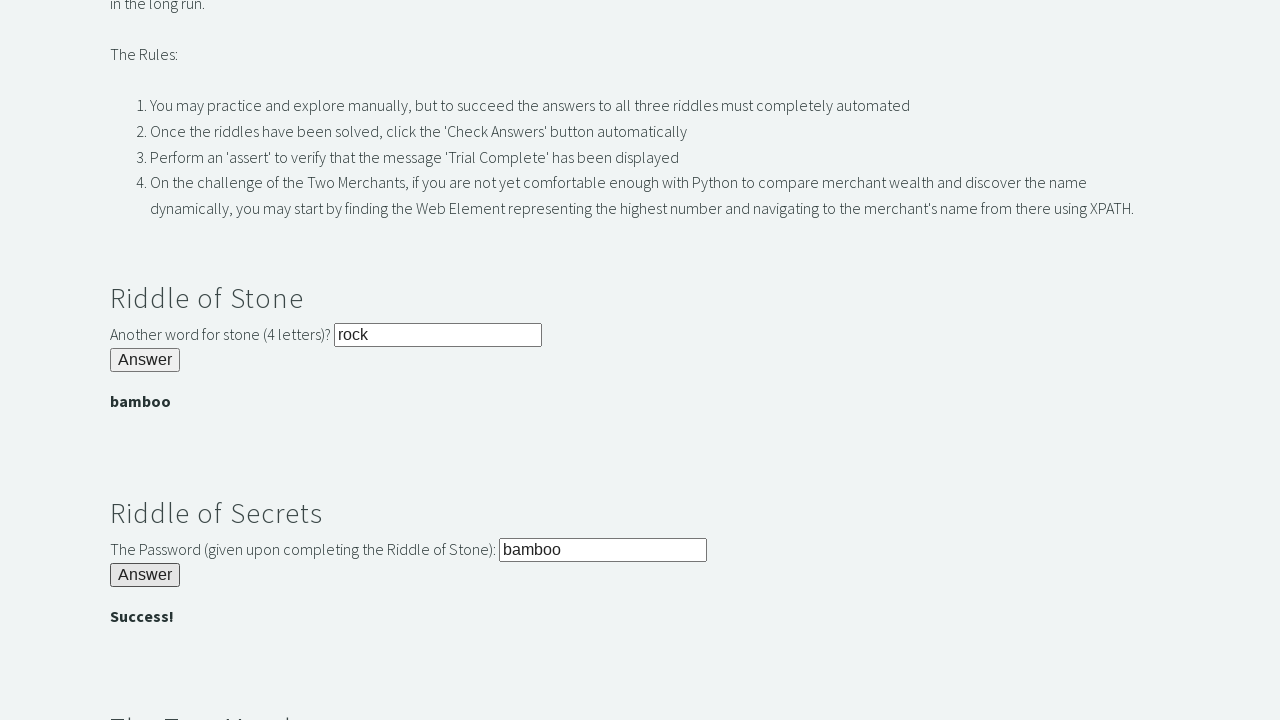

Filled third riddle input with richest merchant name: Jessica (wealth: $3000) on #r3Input
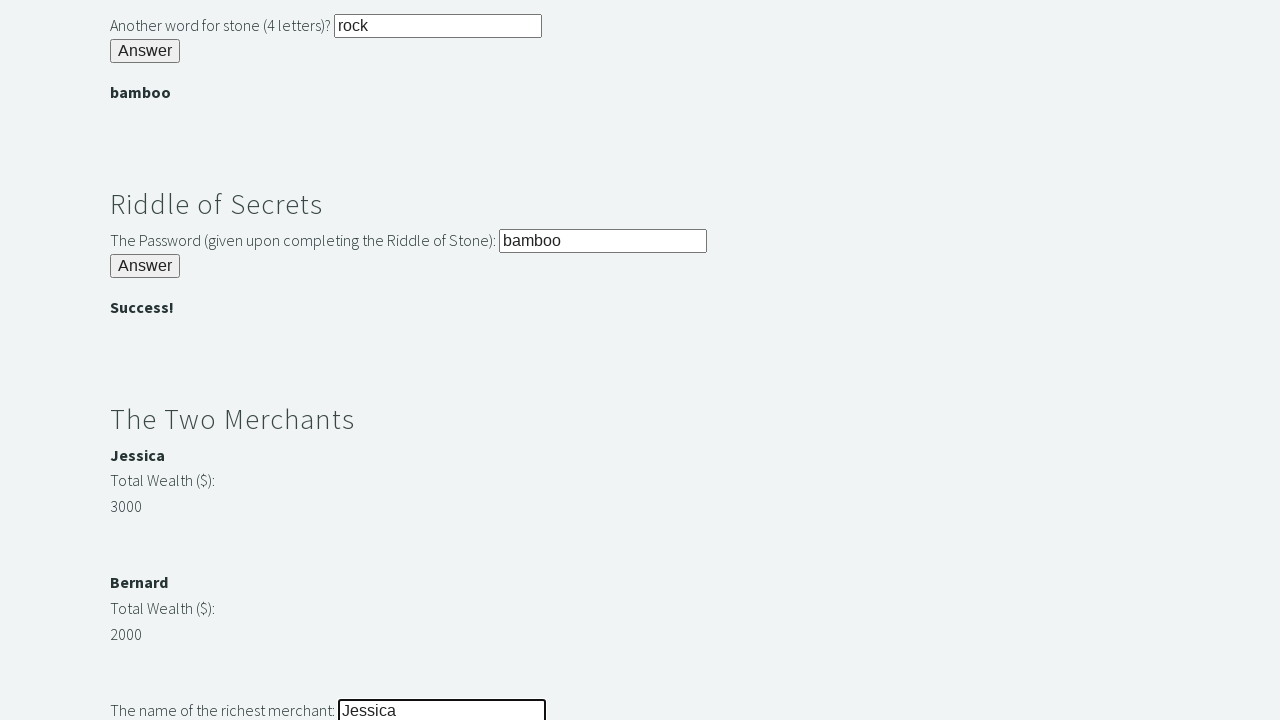

Submitted answer to the richest merchant riddle at (145, 360) on #r3Butn
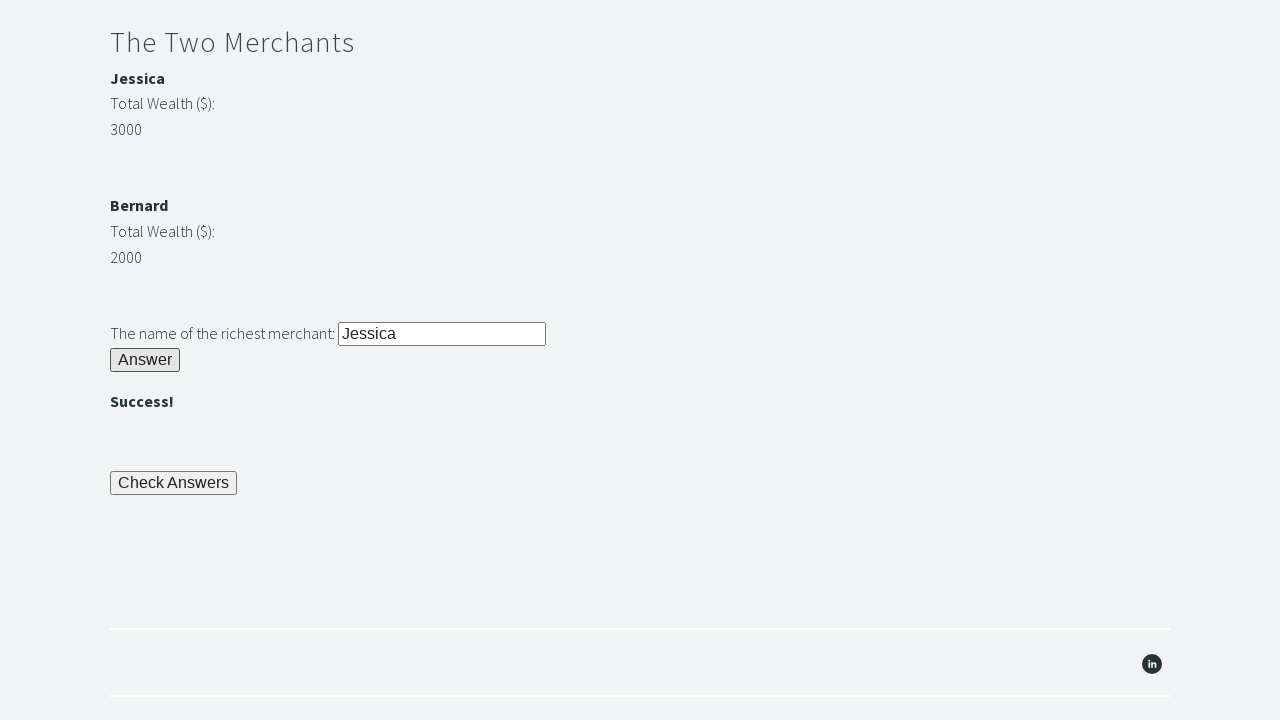

Clicked button to check all answers and complete the trial at (174, 483) on #checkButn
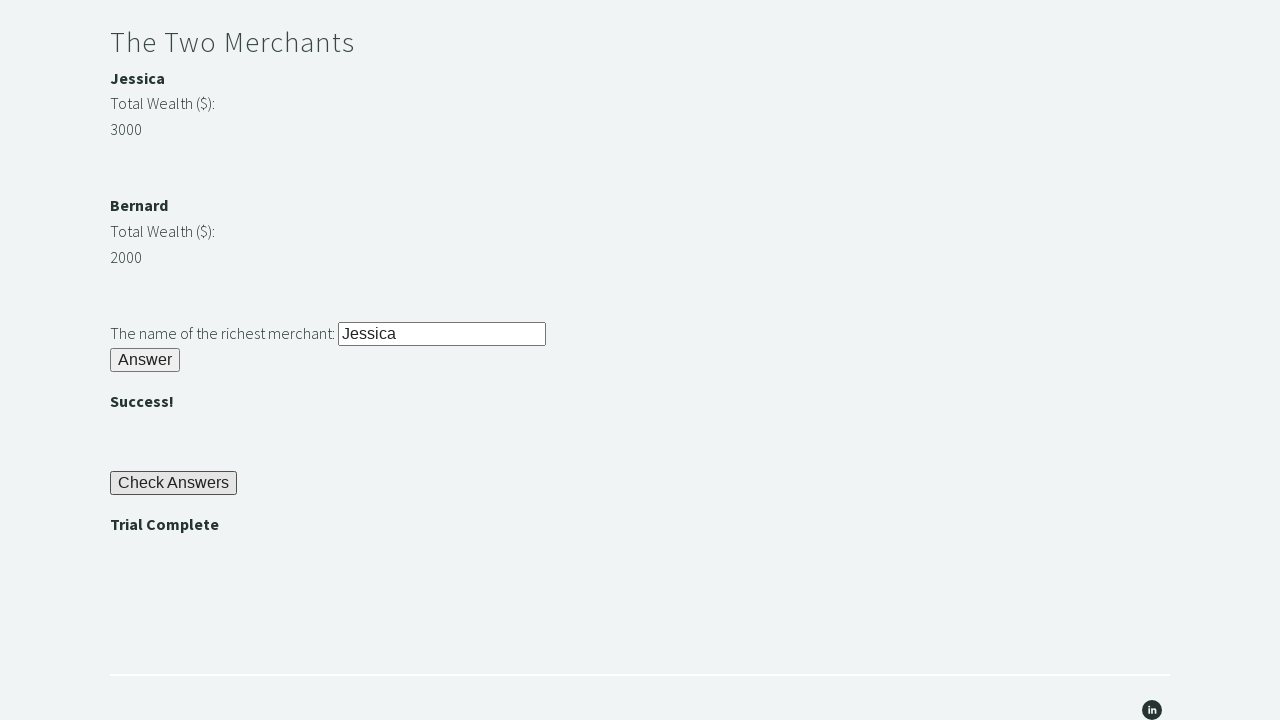

Verified trial completion banner appeared - Trial of the Stones successfully completed
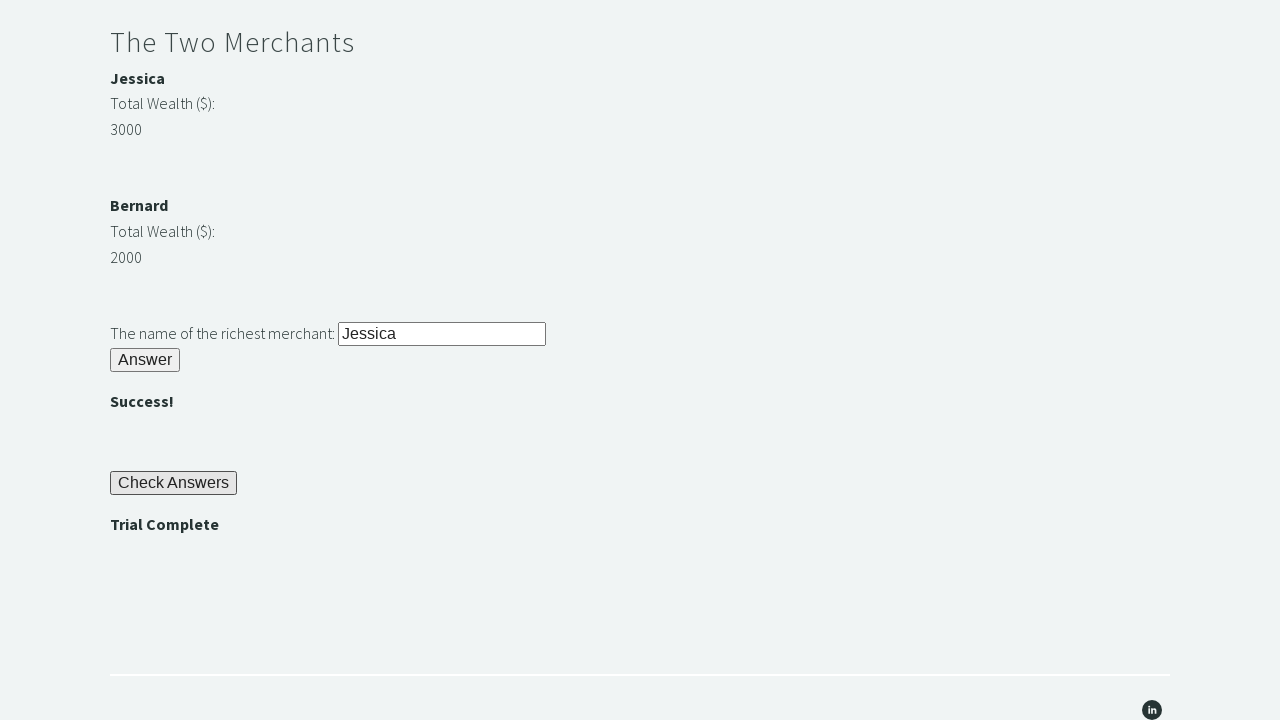

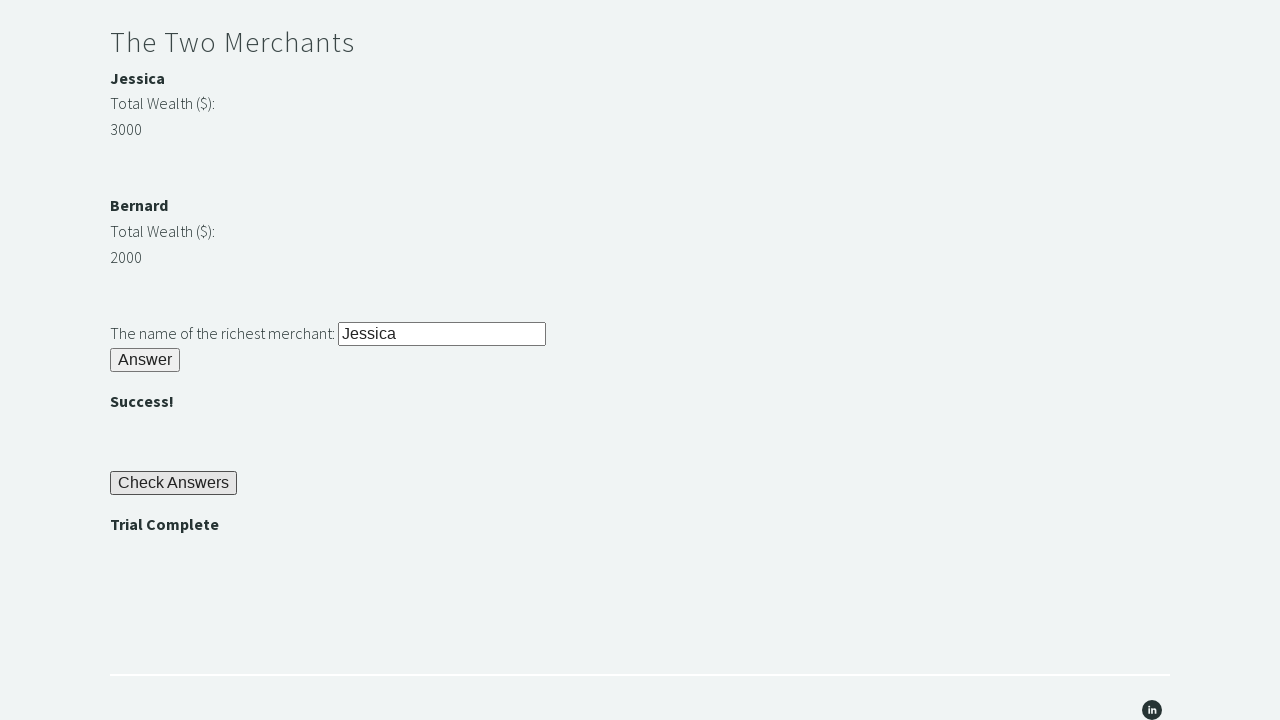